Tests right-click context menu functionality by performing a right-click on an element, iterating through menu options, and clicking on the "Paste" option, then accepting the resulting alert

Starting URL: https://swisnl.github.io/jQuery-contextMenu/demo.html

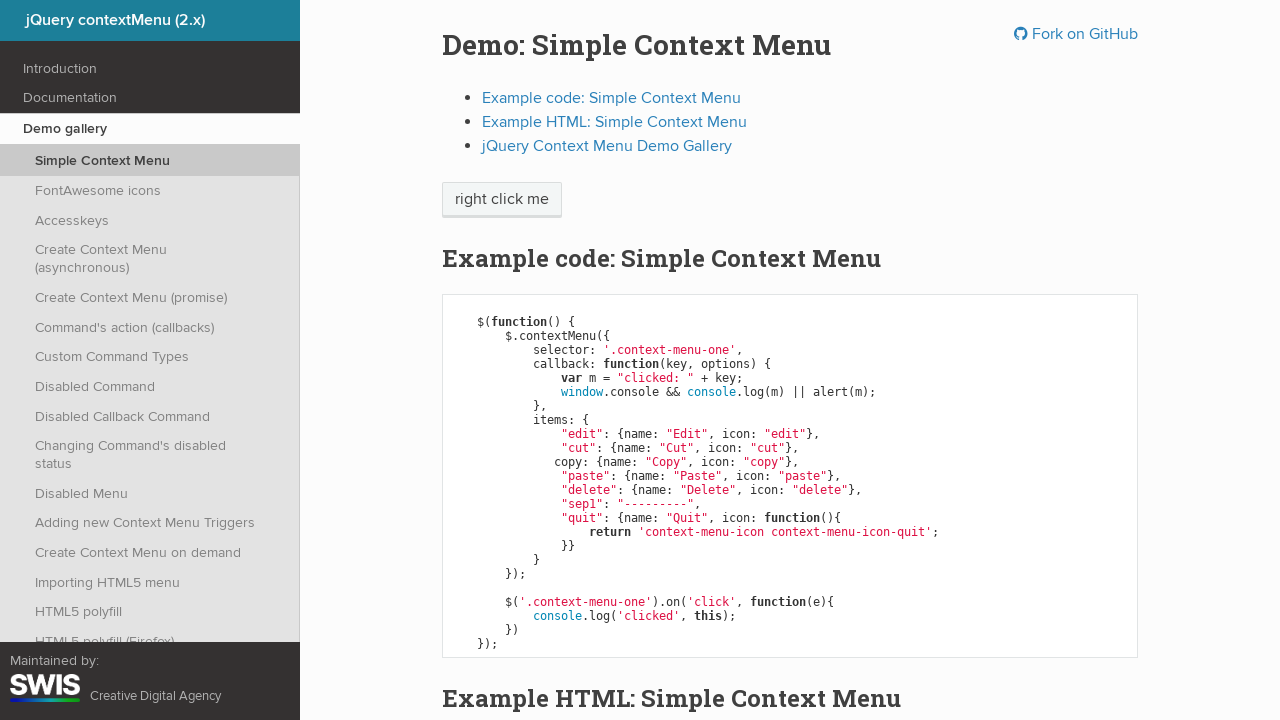

Right-clicked on 'right click me' element to open context menu at (502, 200) on //span[text() = 'right click me']
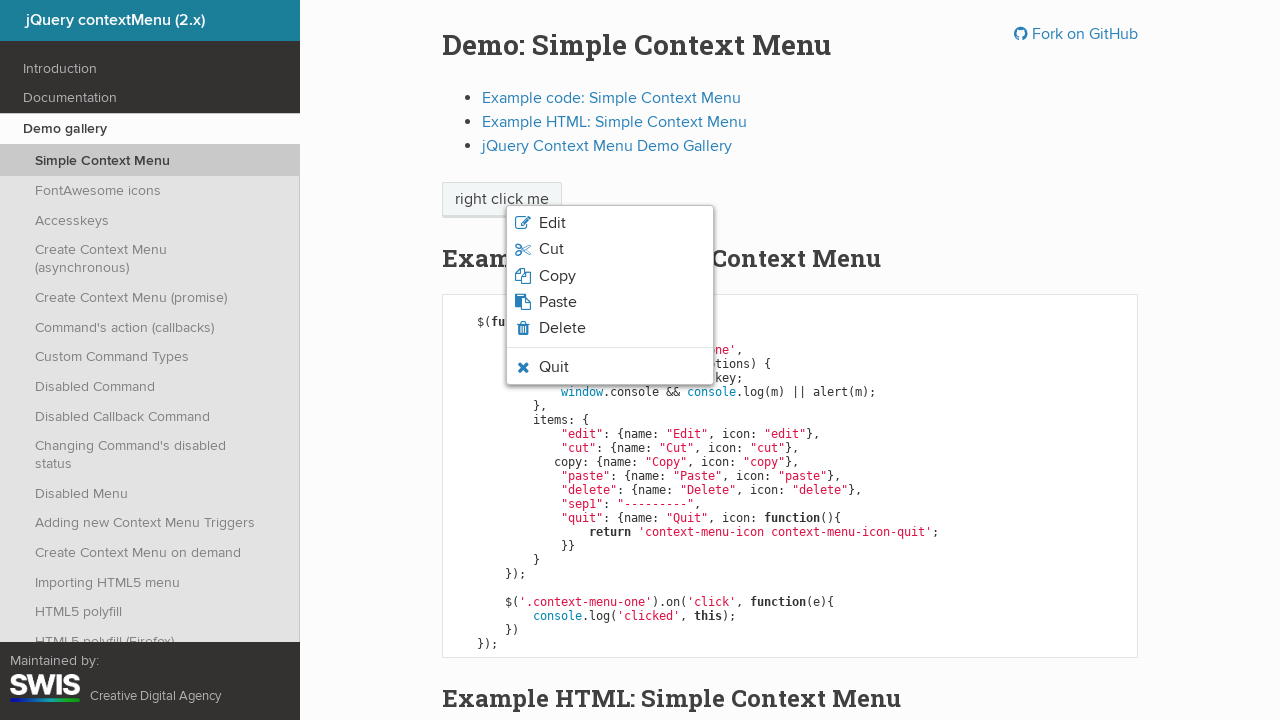

Context menu appeared
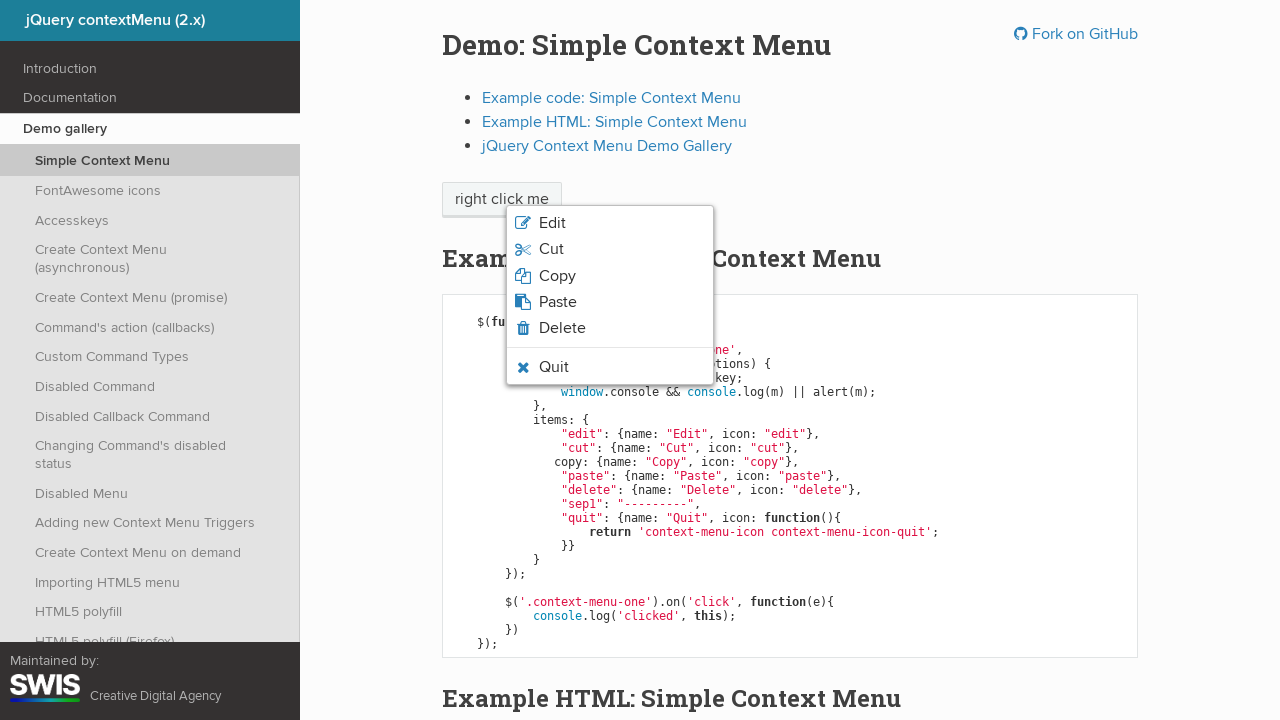

Clicked on 'Paste' option in context menu at (610, 302) on xpath=//ul[contains(@class, 'context-menu-list context-menu-root')]/li[contains(
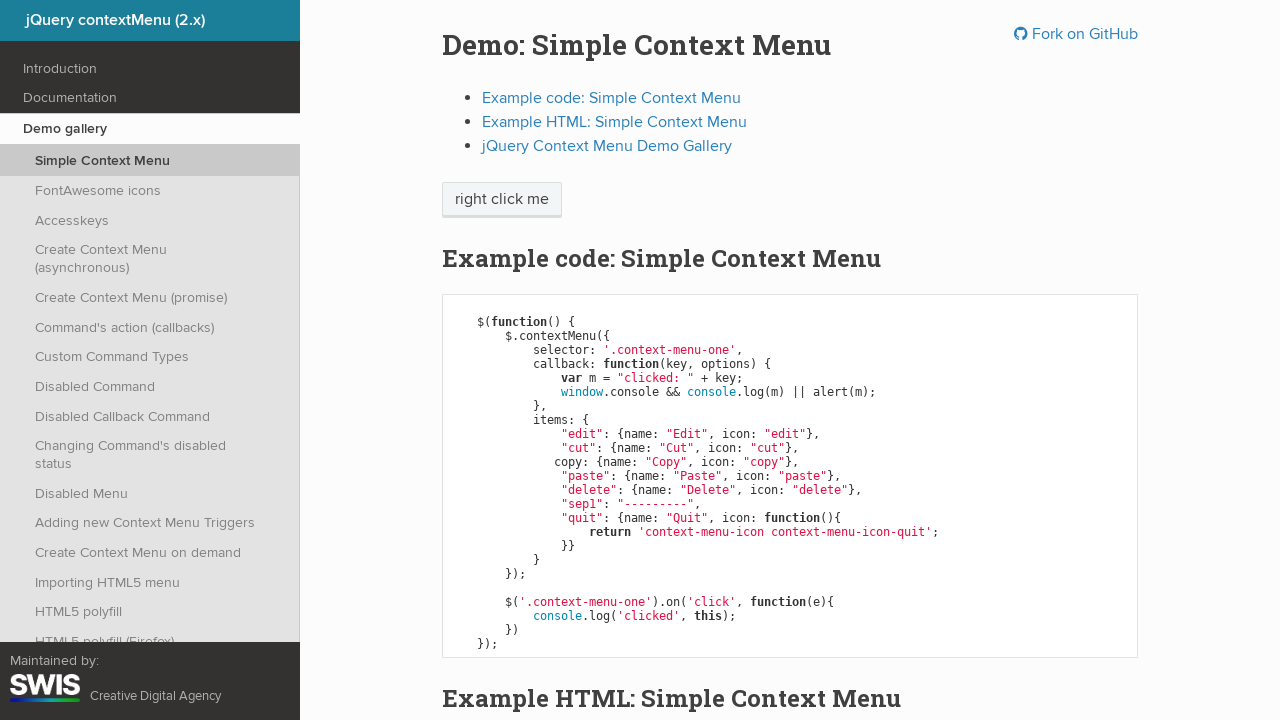

Set up dialog handler to accept alerts
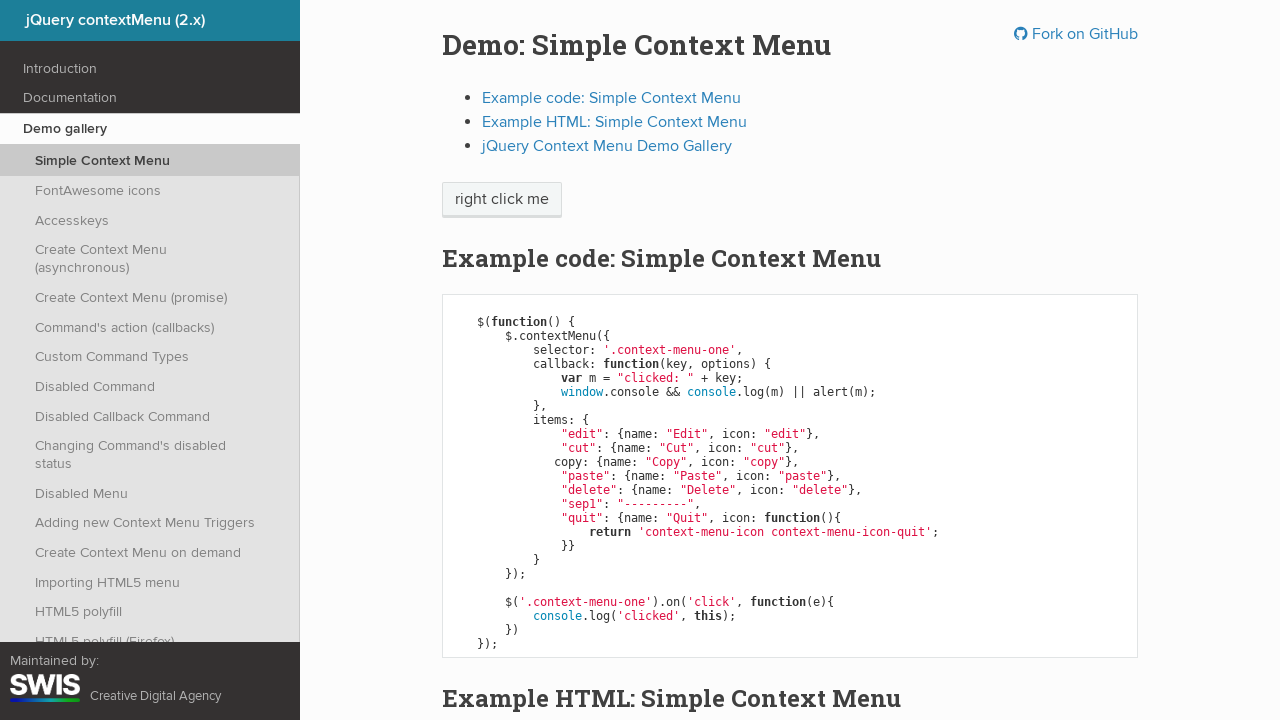

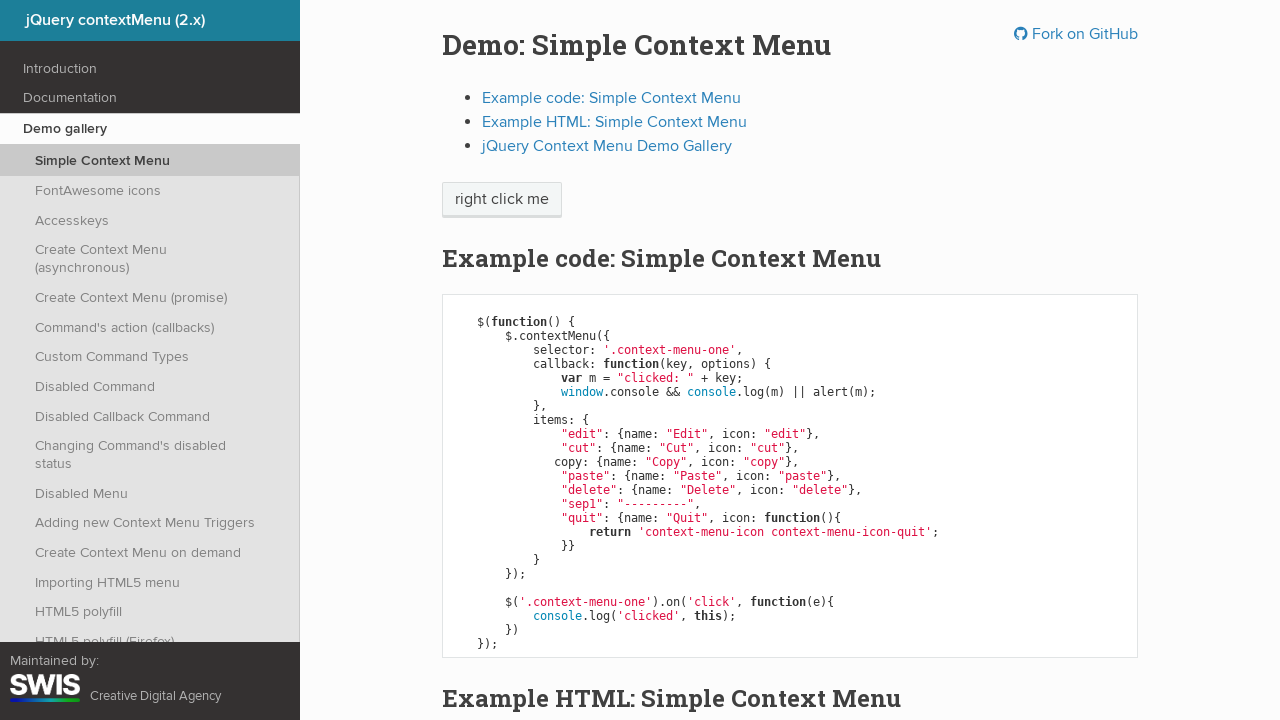